Tests radio button functionality by selecting the third radio button option

Starting URL: https://rahulshettyacademy.com/AutomationPractice/

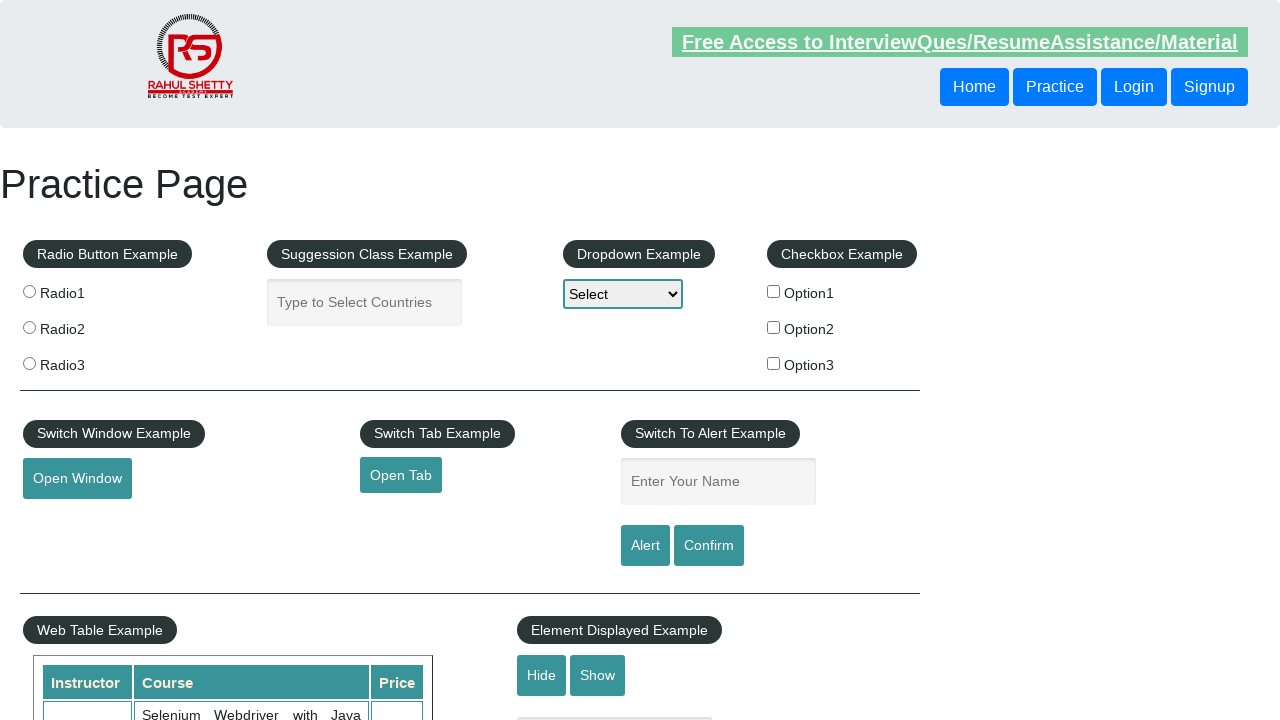

Navigated to Rahul Shetty Academy automation practice page
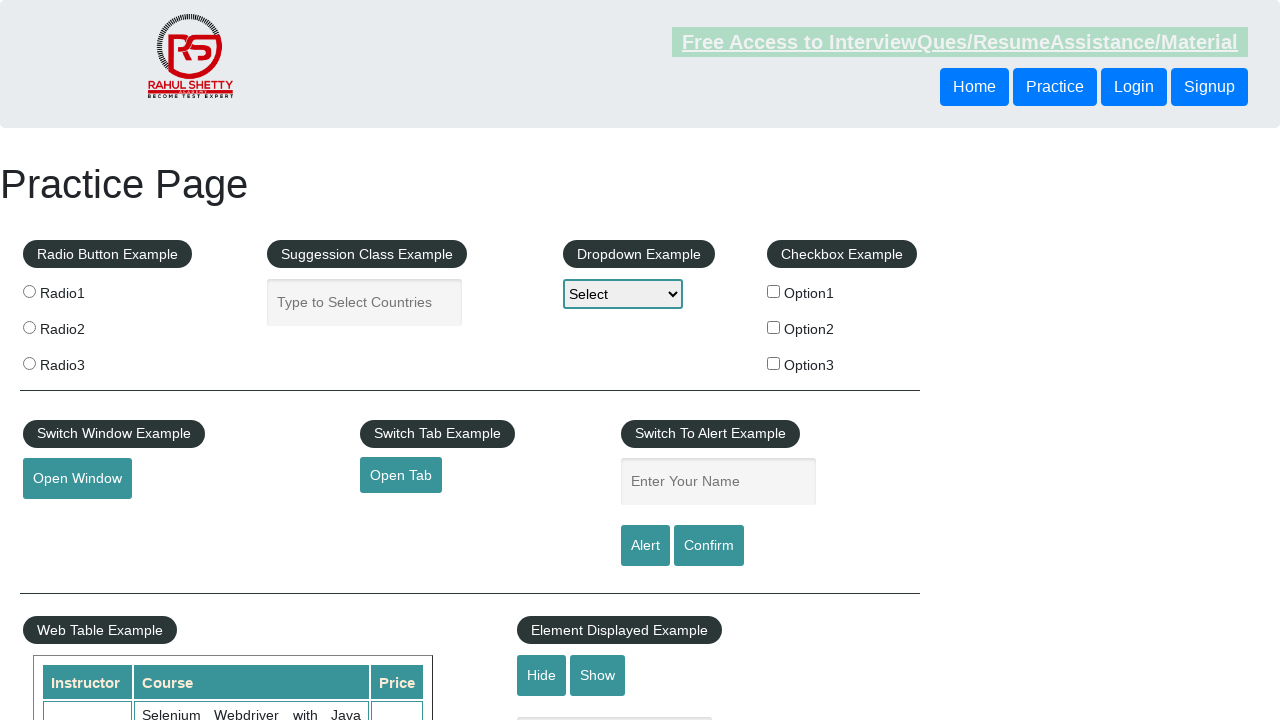

Selected the third radio button option at (29, 363) on input[value='radio3']
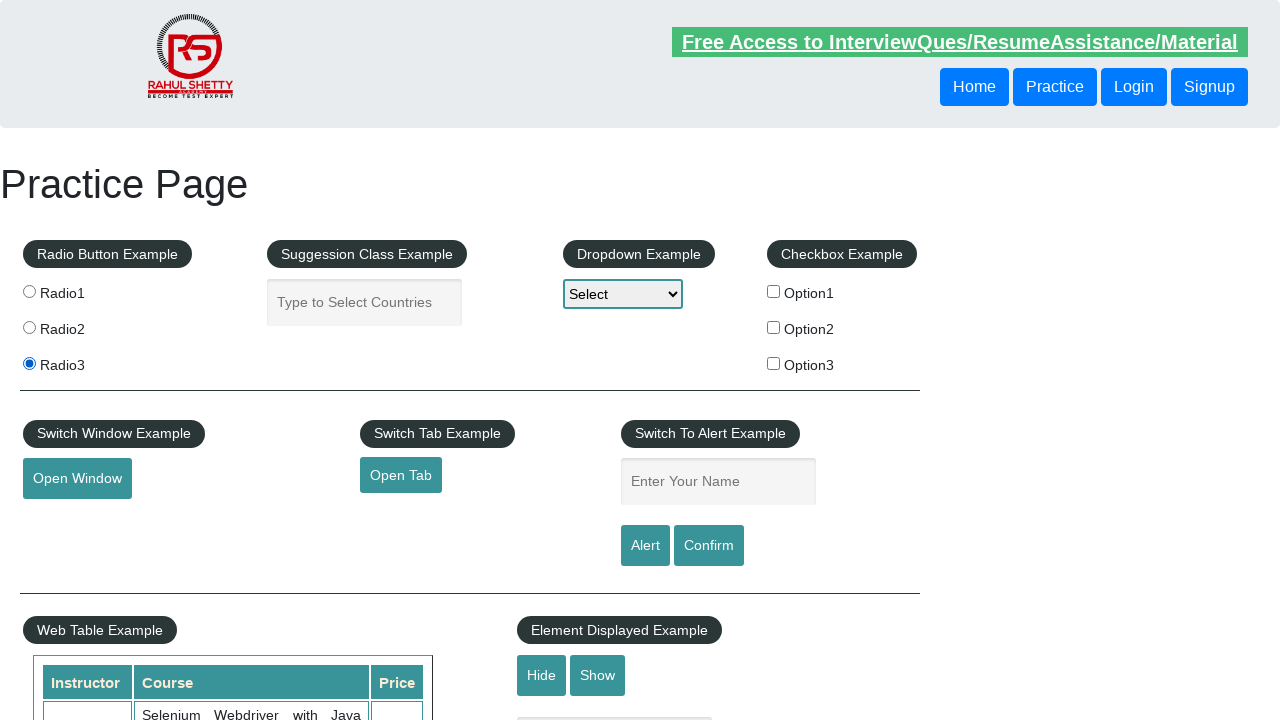

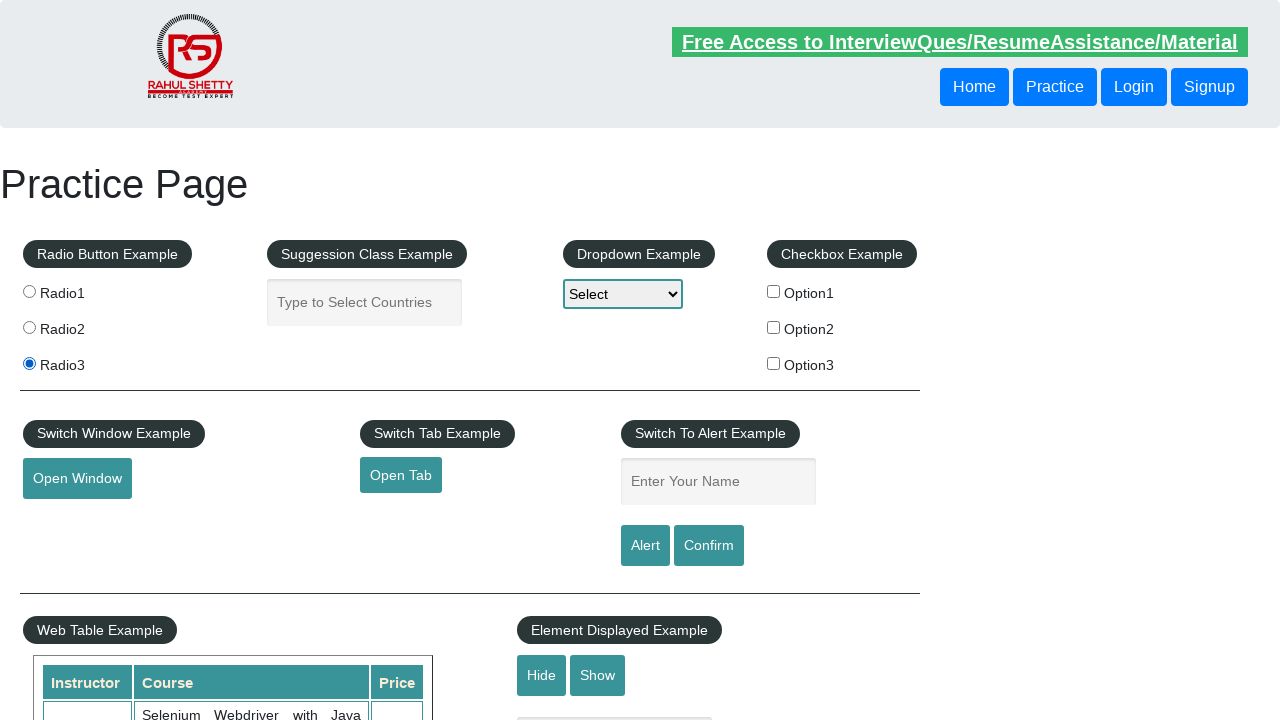